Tests a counter component by clicking a button and verifying the count increments from 0 to 1

Starting URL: https://magik3a.github.io/dev.bg/counter

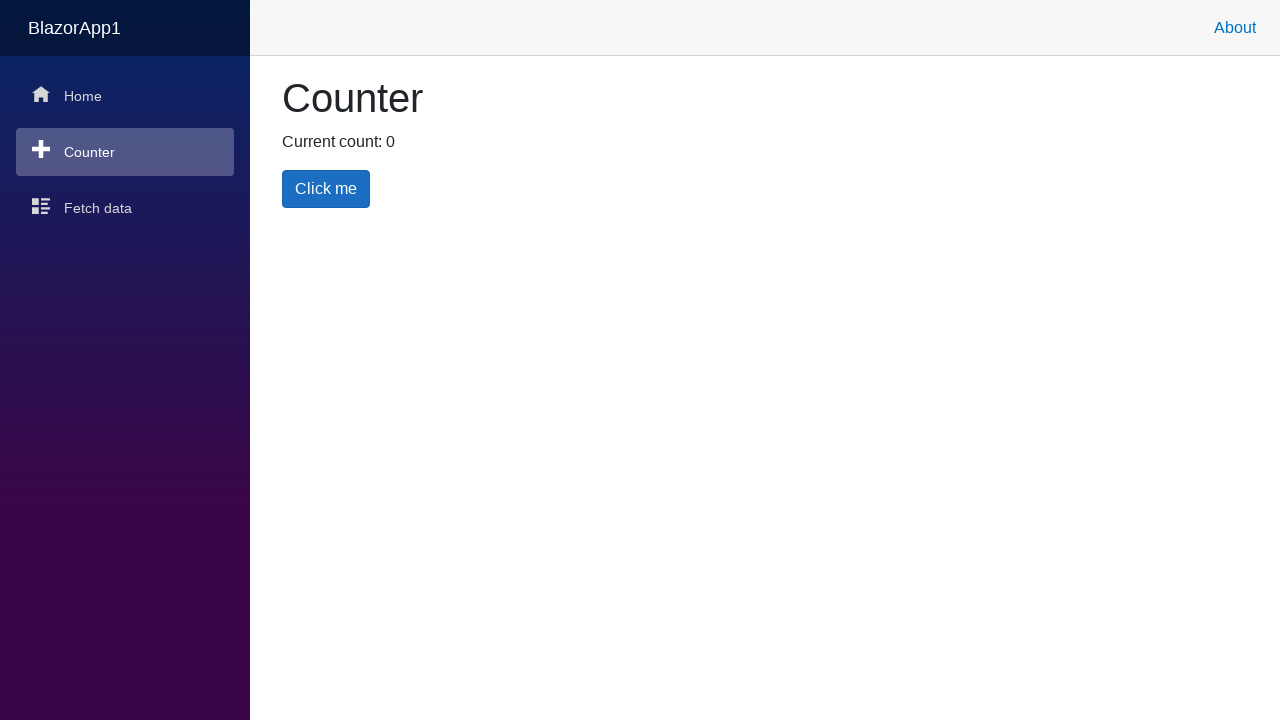

Waited for counter button to be visible
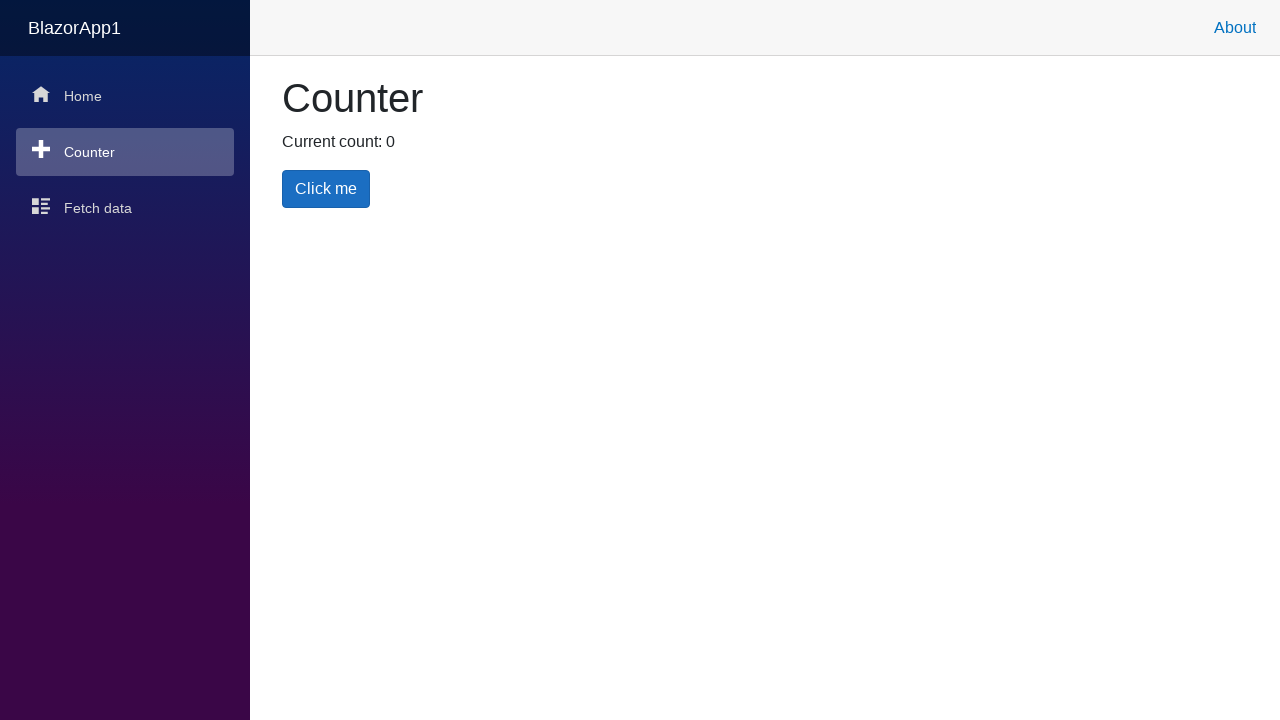

Clicked the counter button at (326, 189) on .btn
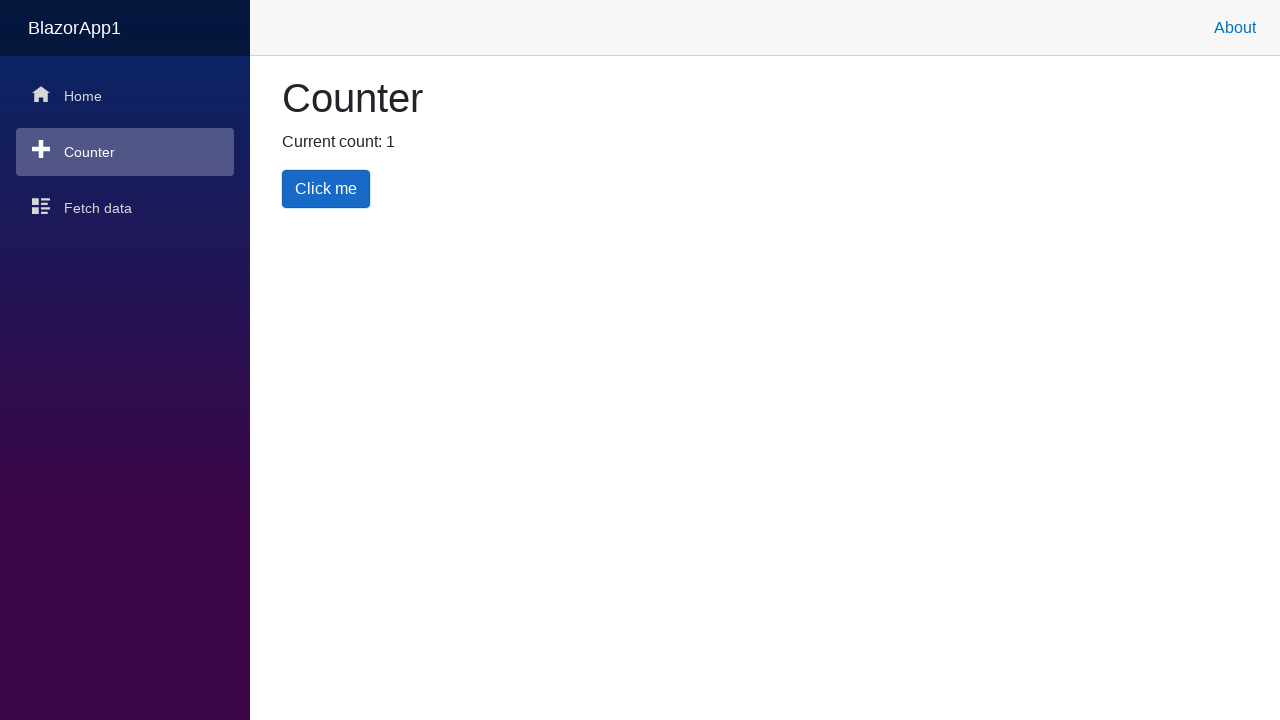

Verified counter incremented from 0 to 1
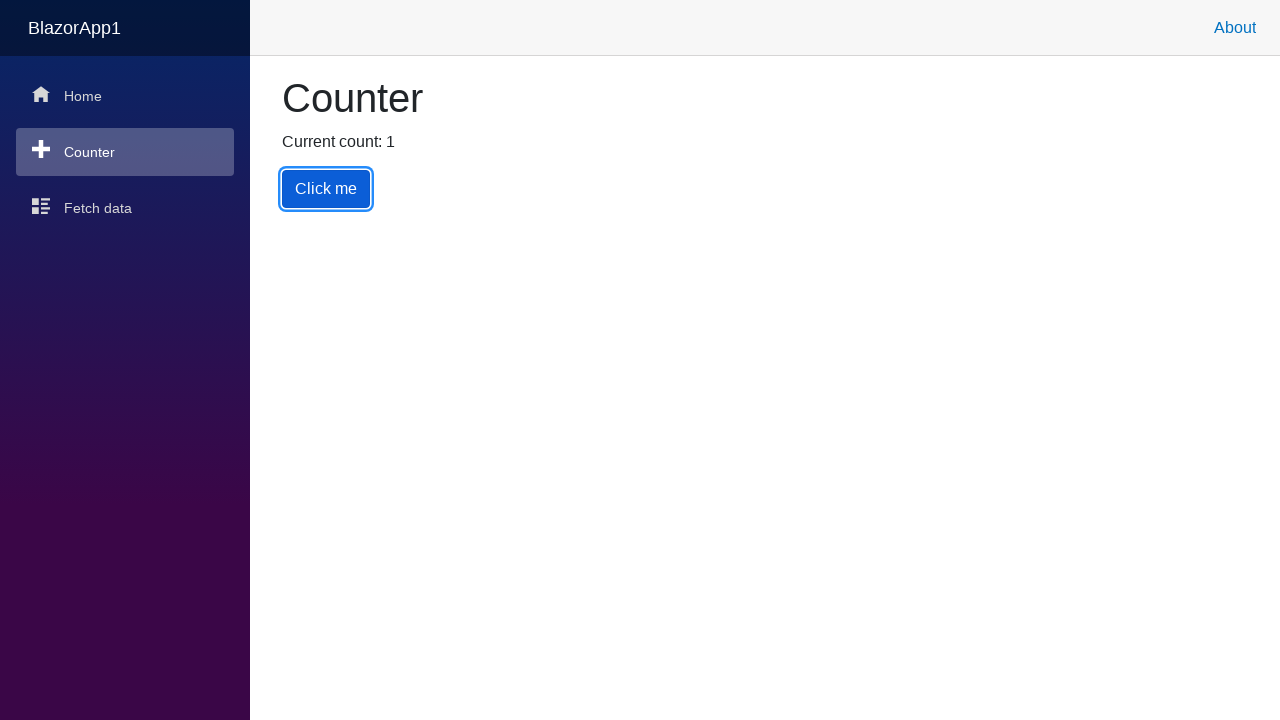

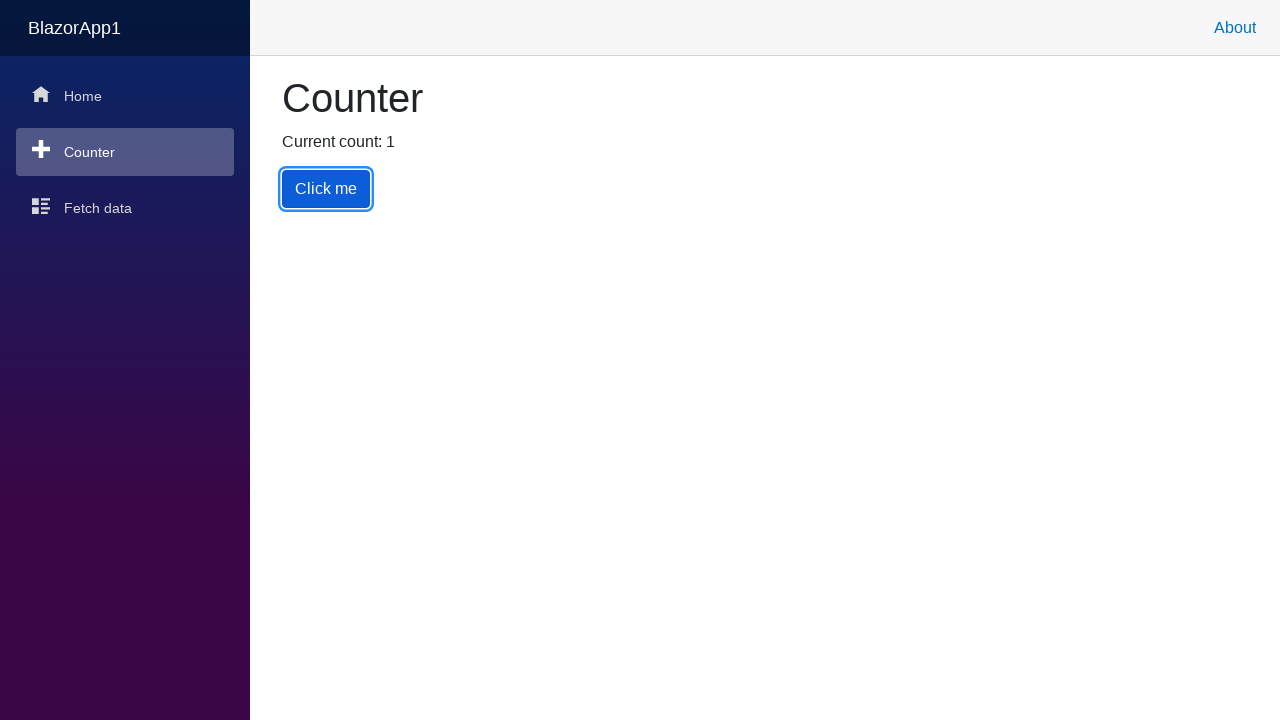